Waits for price to reach $100, clicks book button, solves a mathematical problem and submits the answer

Starting URL: http://suninjuly.github.io/explicit_wait2.html

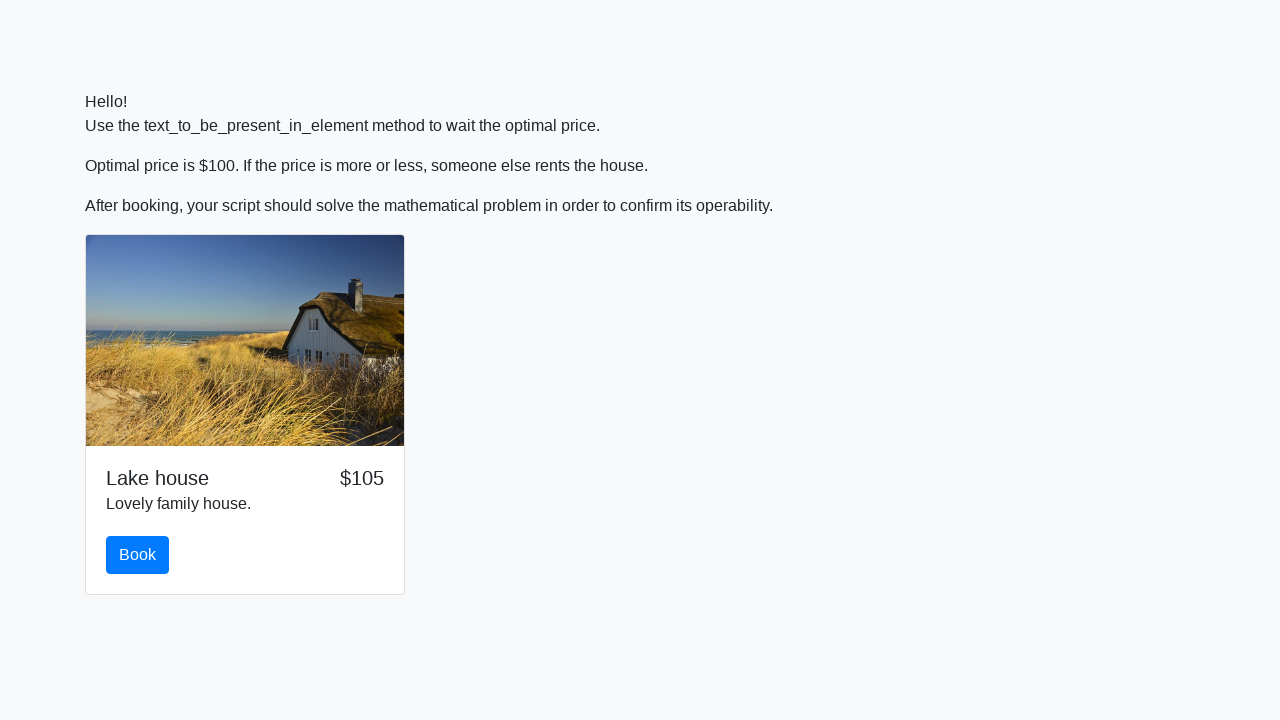

Waited for price to reach $100
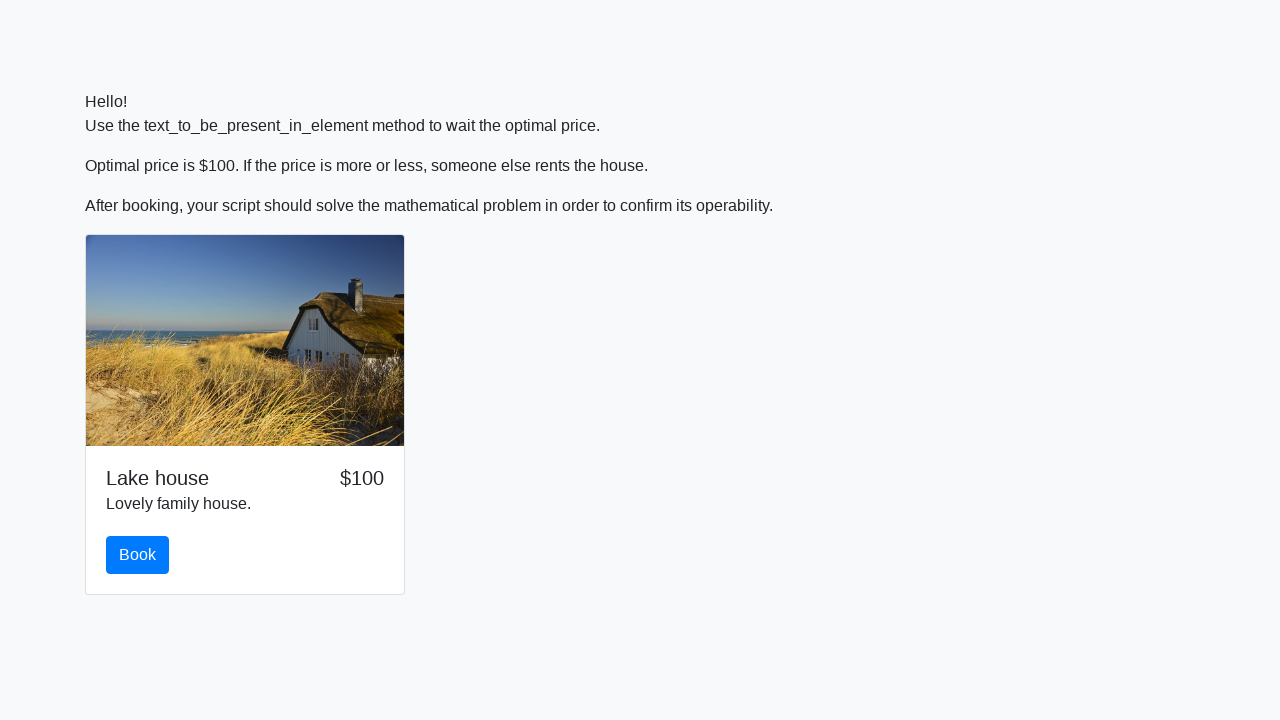

Clicked the book button at (138, 555) on #book
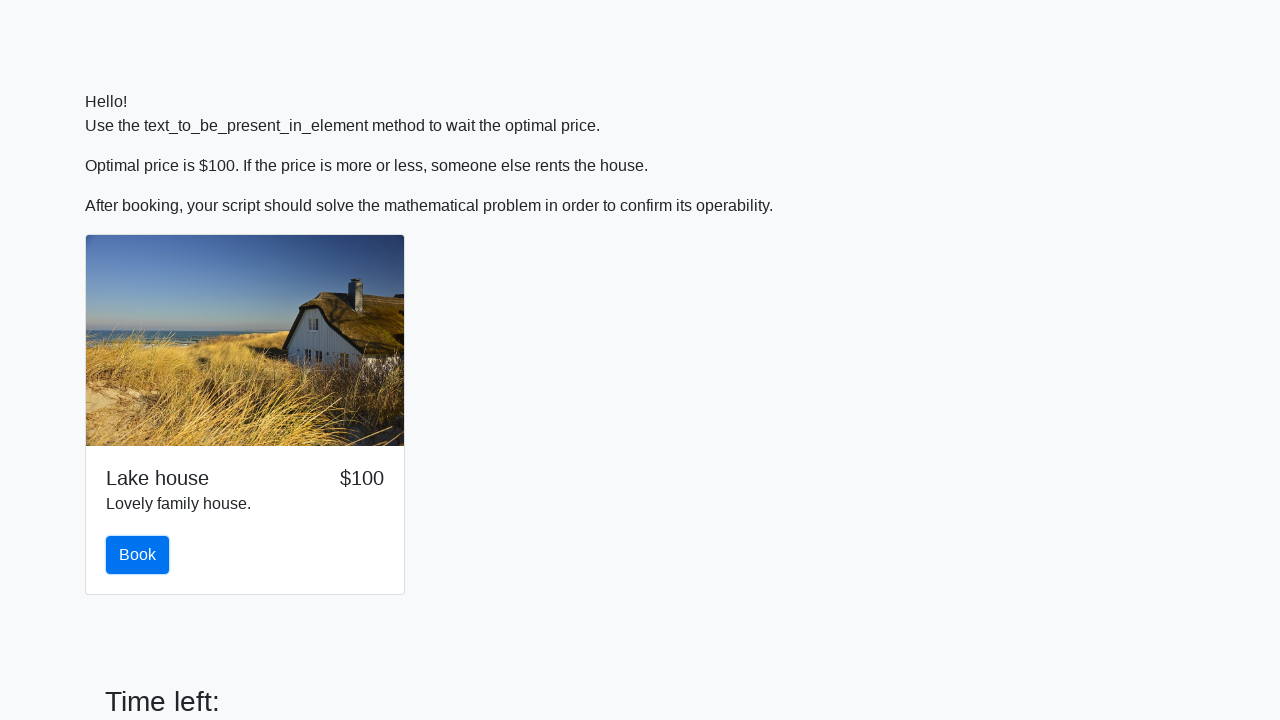

Retrieved x value for calculation: 527
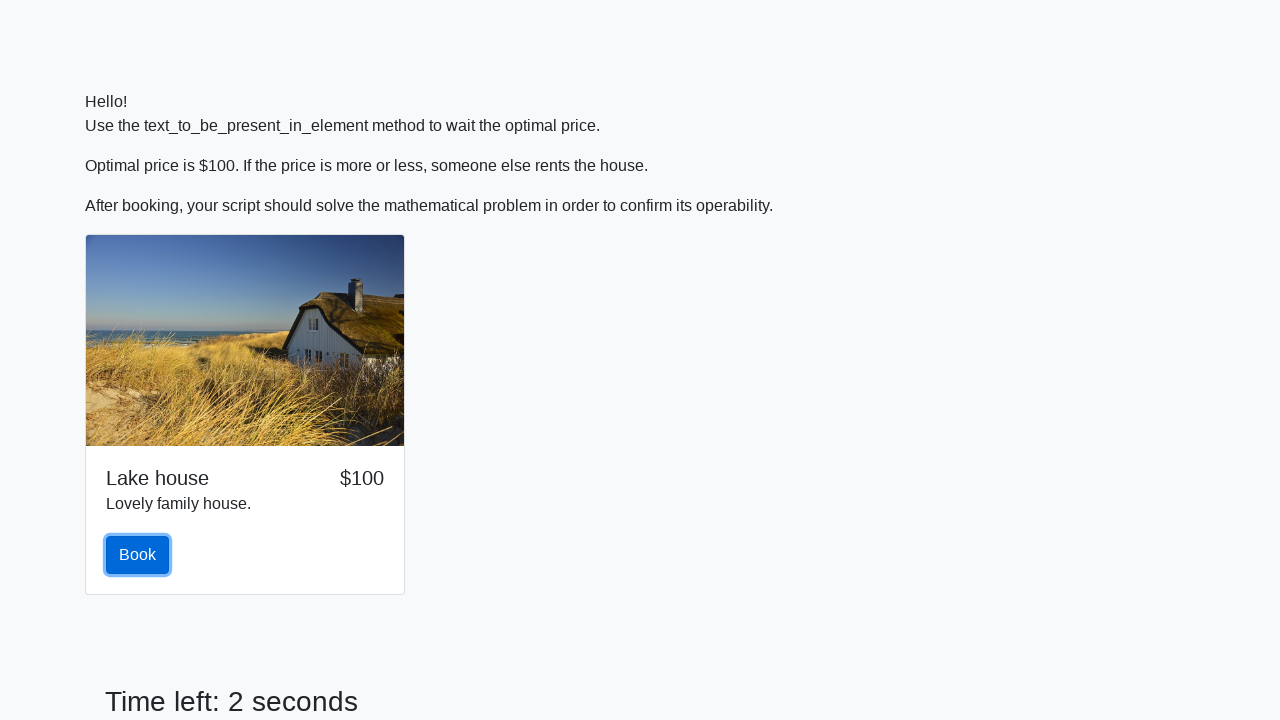

Calculated mathematical result: log(abs(12*sin(527))) = 2.140496007309345
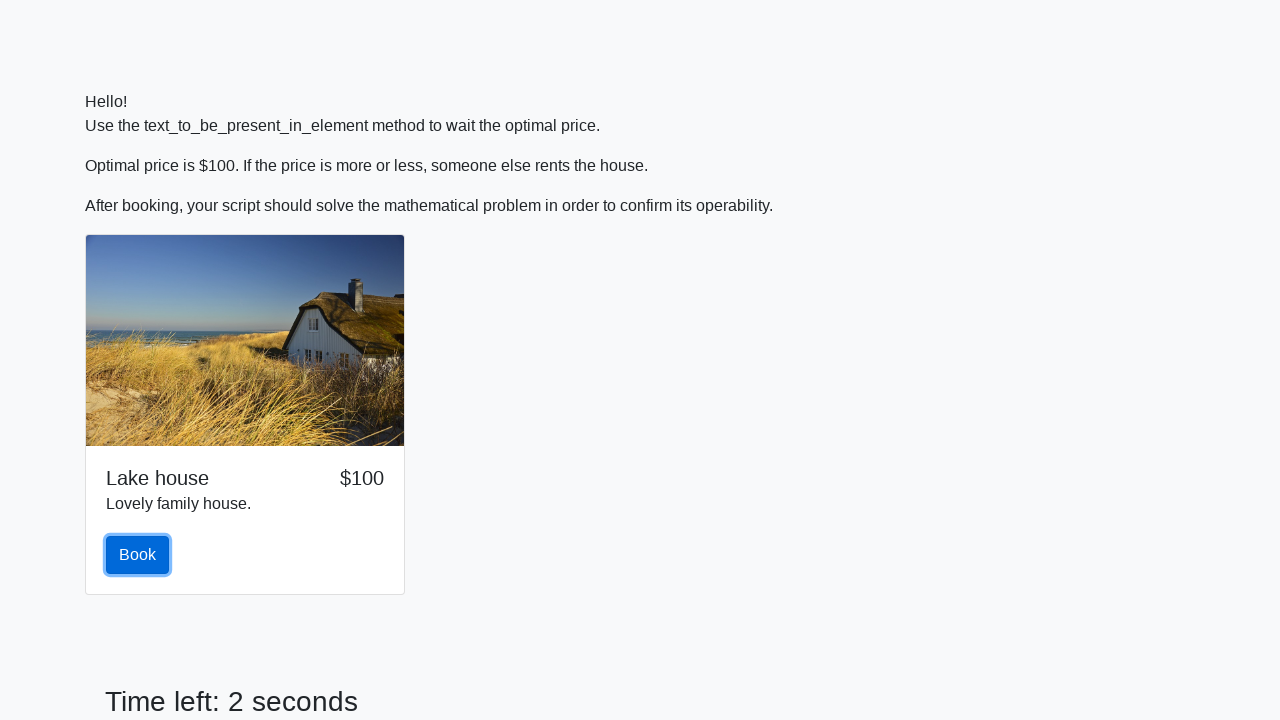

Filled answer field with calculated value: 2.140496007309345 on #answer
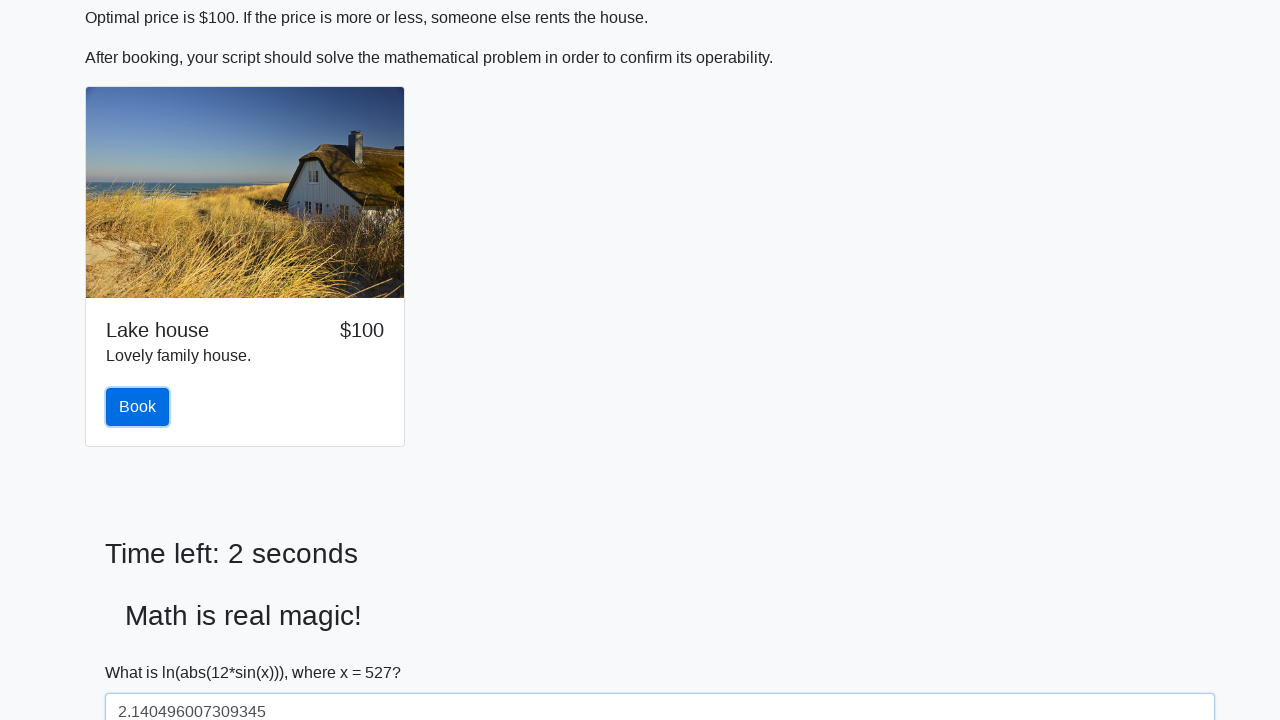

Clicked solve button to submit the answer at (143, 651) on #solve
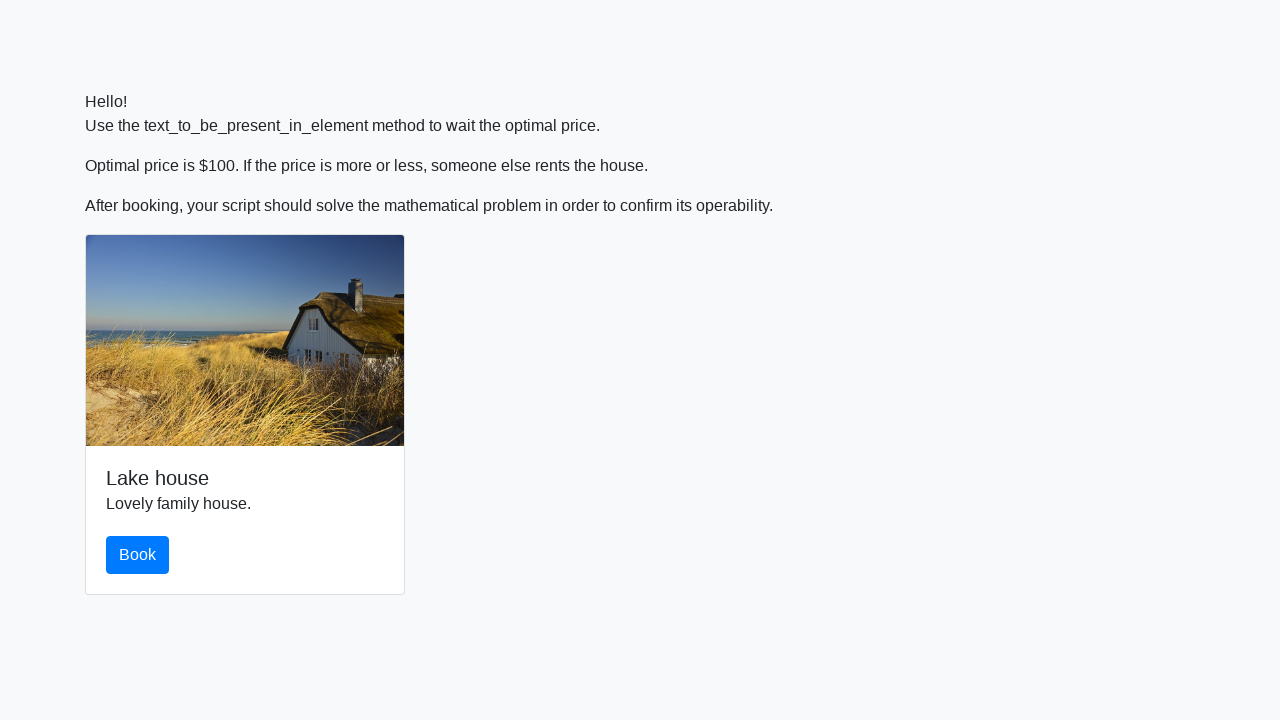

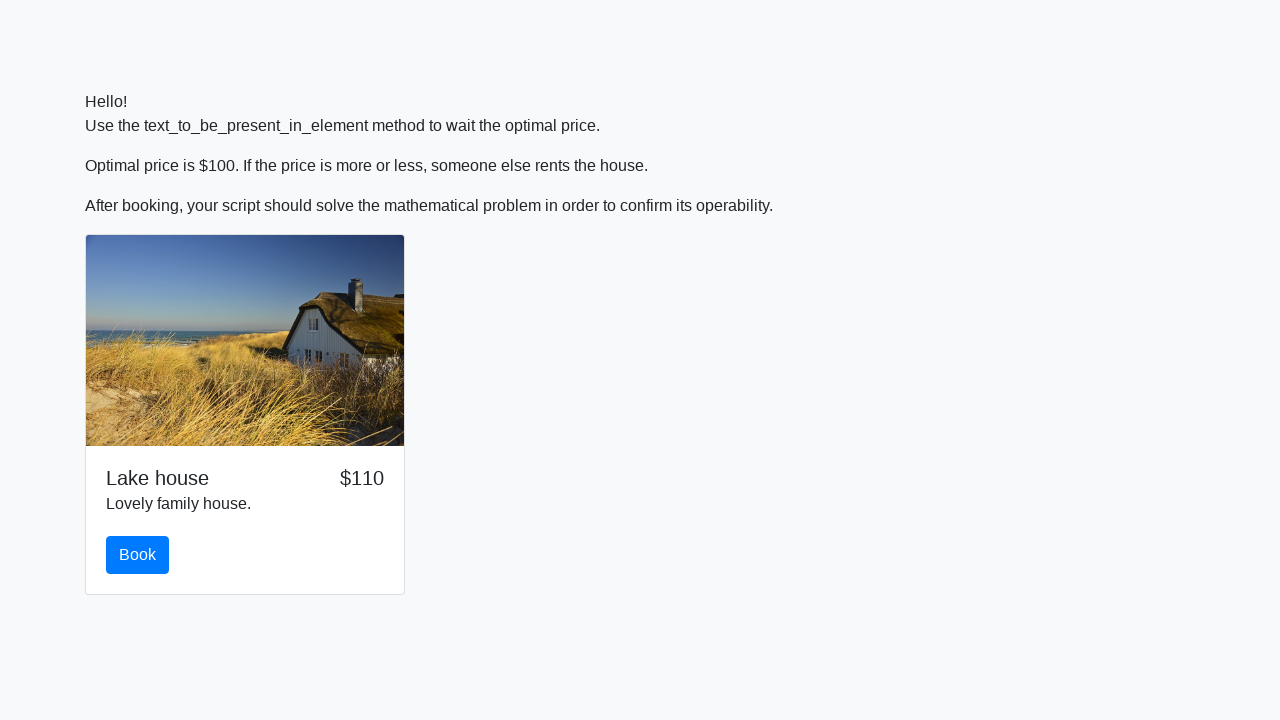